Tests the add-to-cart functionality on DemoBlaze e-commerce site by selecting a Nokia Lumia 1520 product, clicking add to cart, and accepting the confirmation alert.

Starting URL: https://www.demoblaze.com/

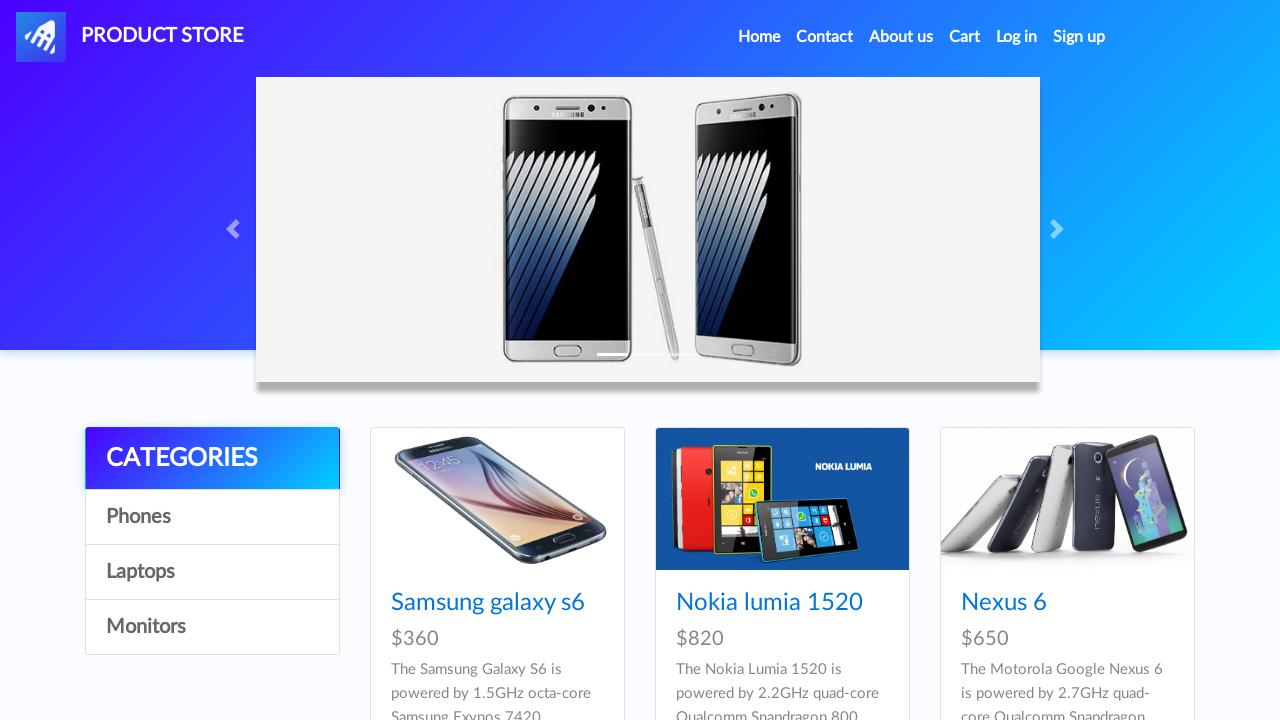

Clicked on Nokia Lumia 1520 product link at (769, 603) on text=Nokia lumia 1520
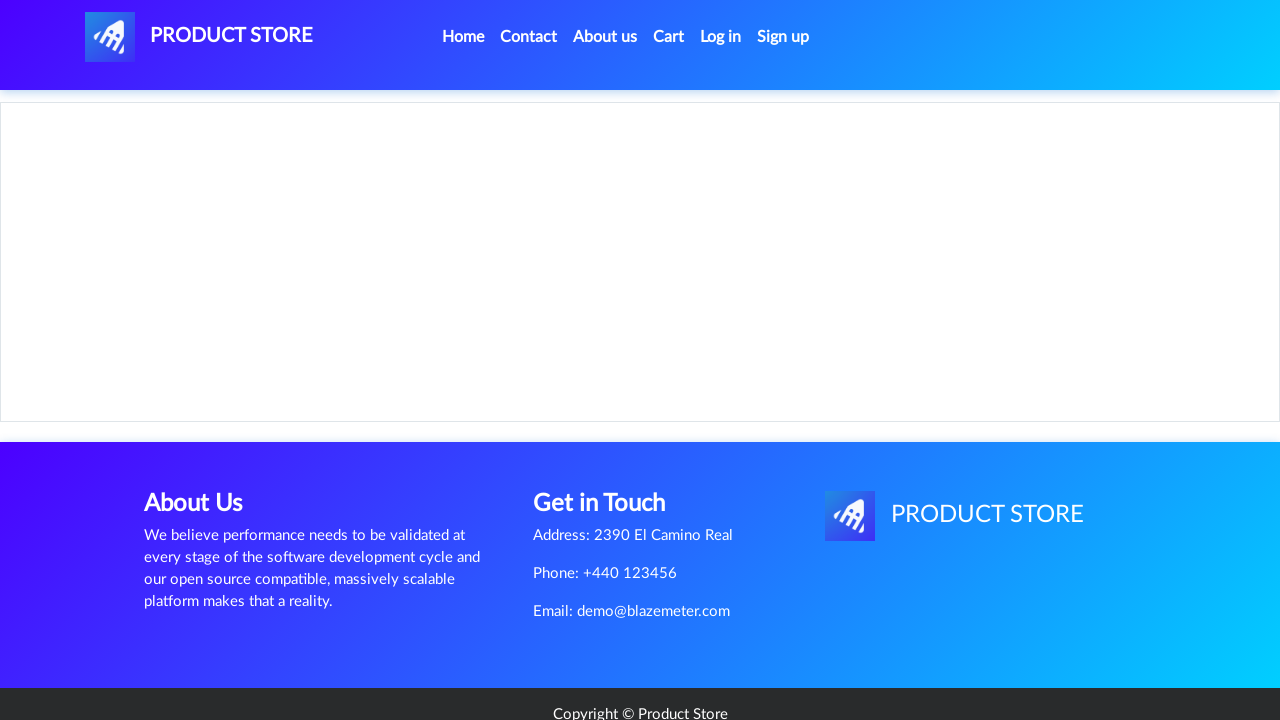

Product page loaded with Add to cart button visible
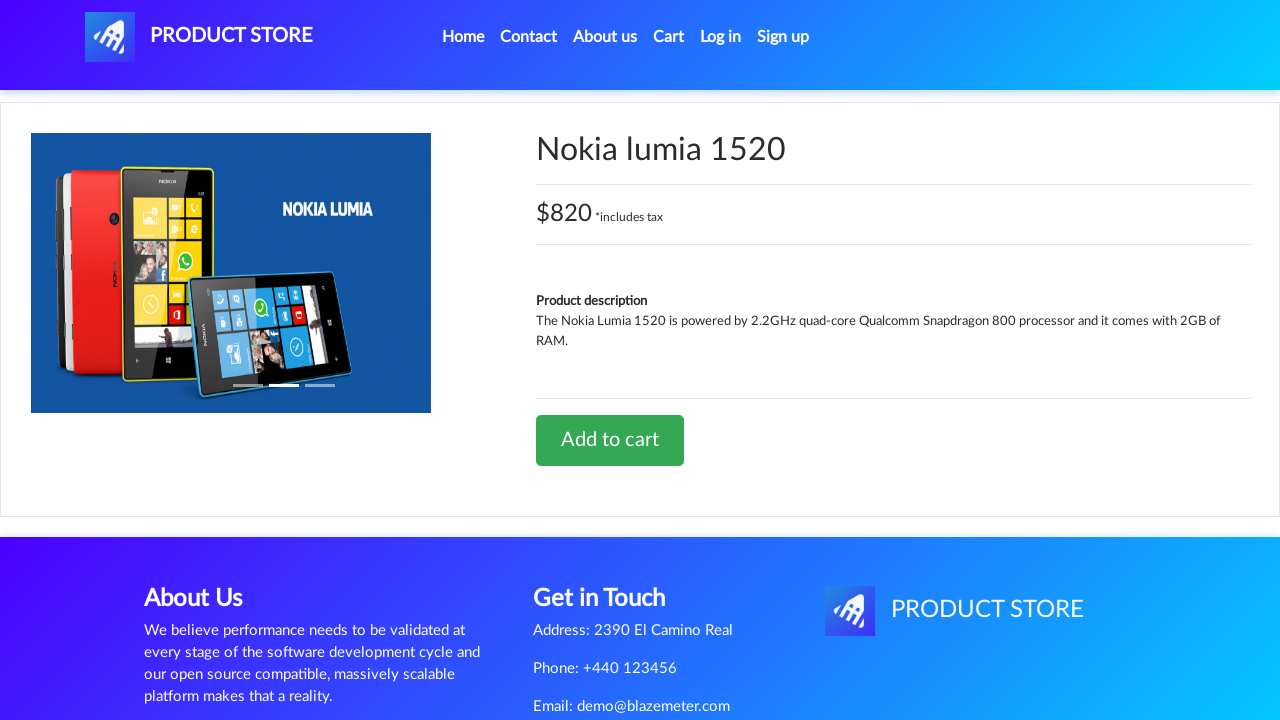

Clicked Add to cart button at (610, 440) on text=Add to cart
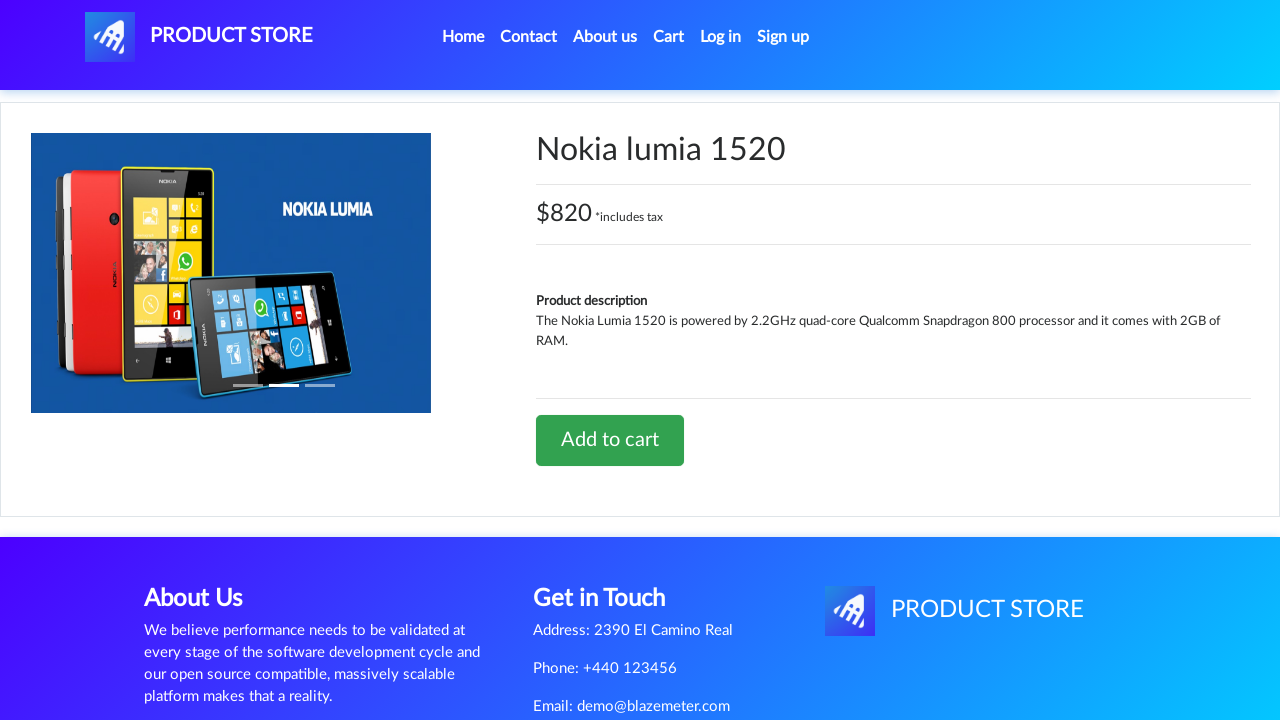

Set up dialog handler to accept alerts
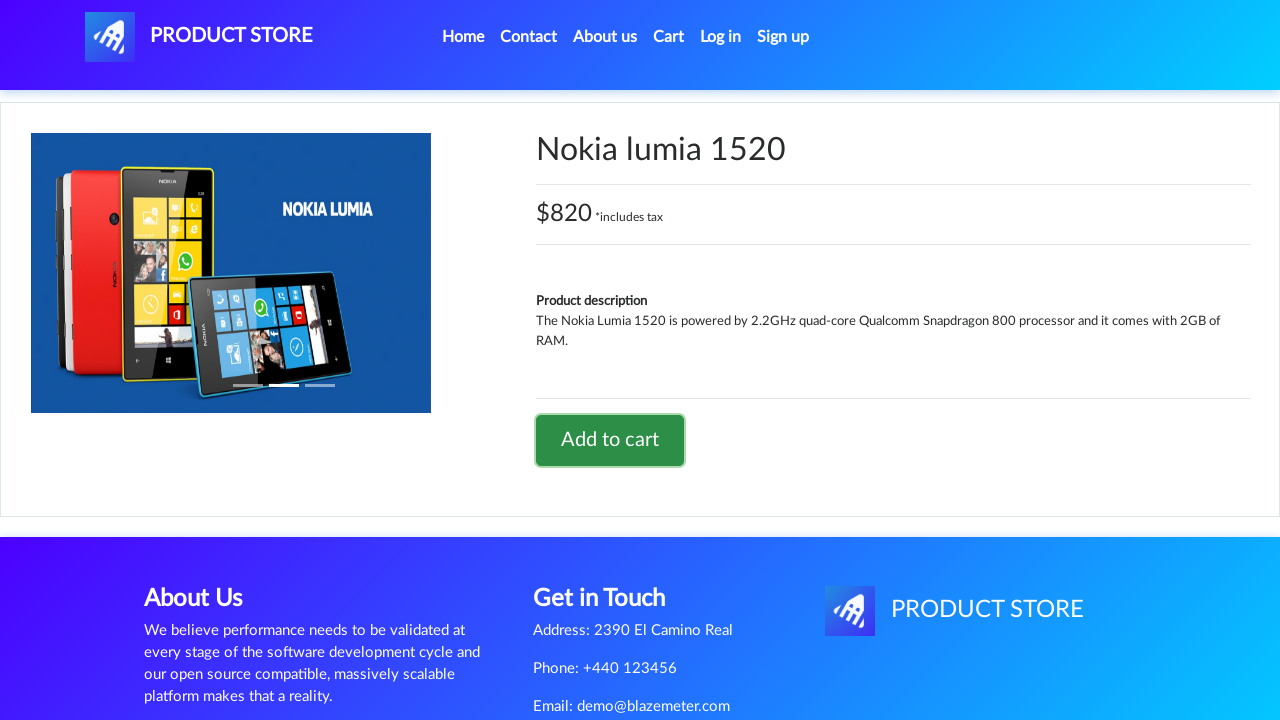

Waited for confirmation alert to appear and accepted it
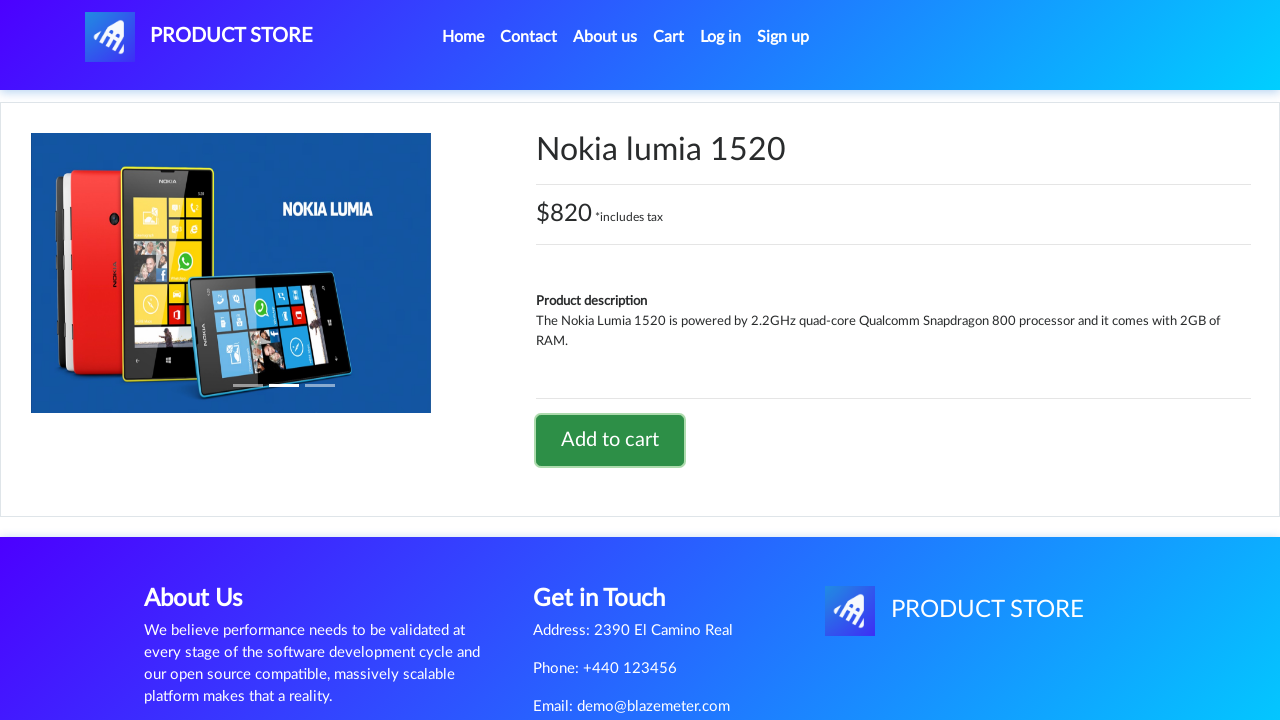

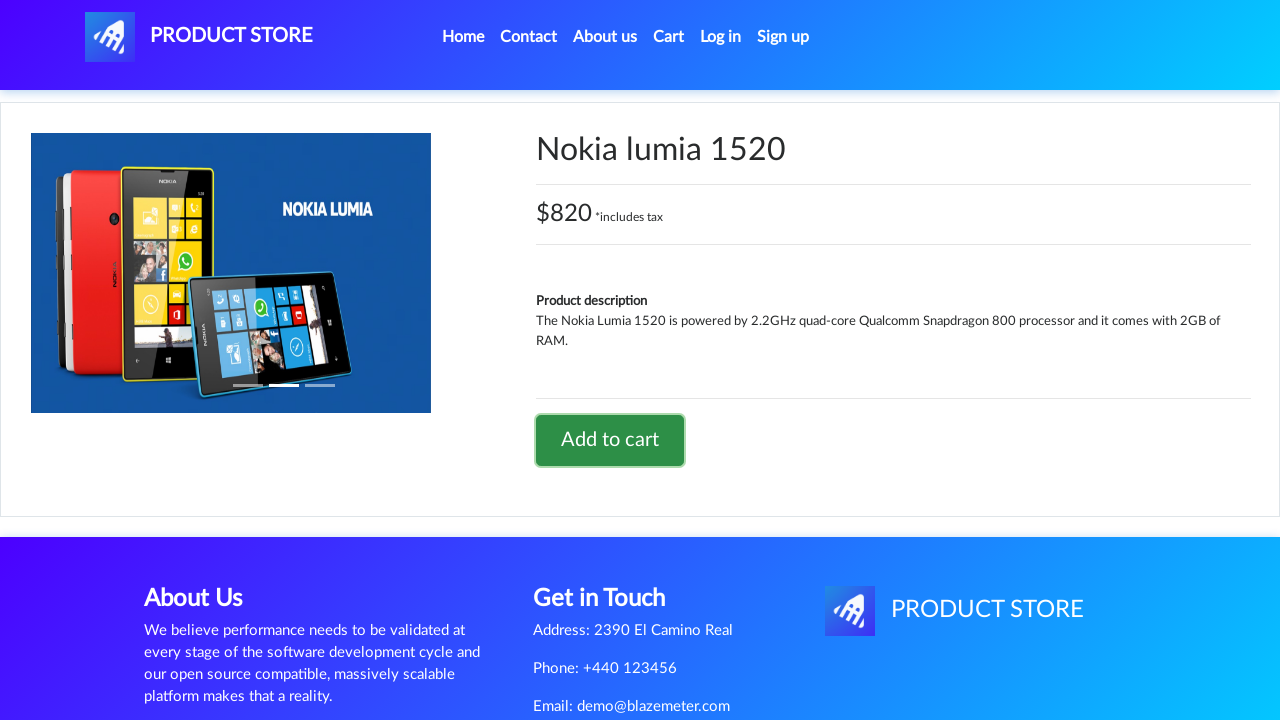